Tests handling of a child window by clicking a document link, extracting text from the new page, and filling it into the username field

Starting URL: https://rahulshettyacademy.com/loginpagePractise/

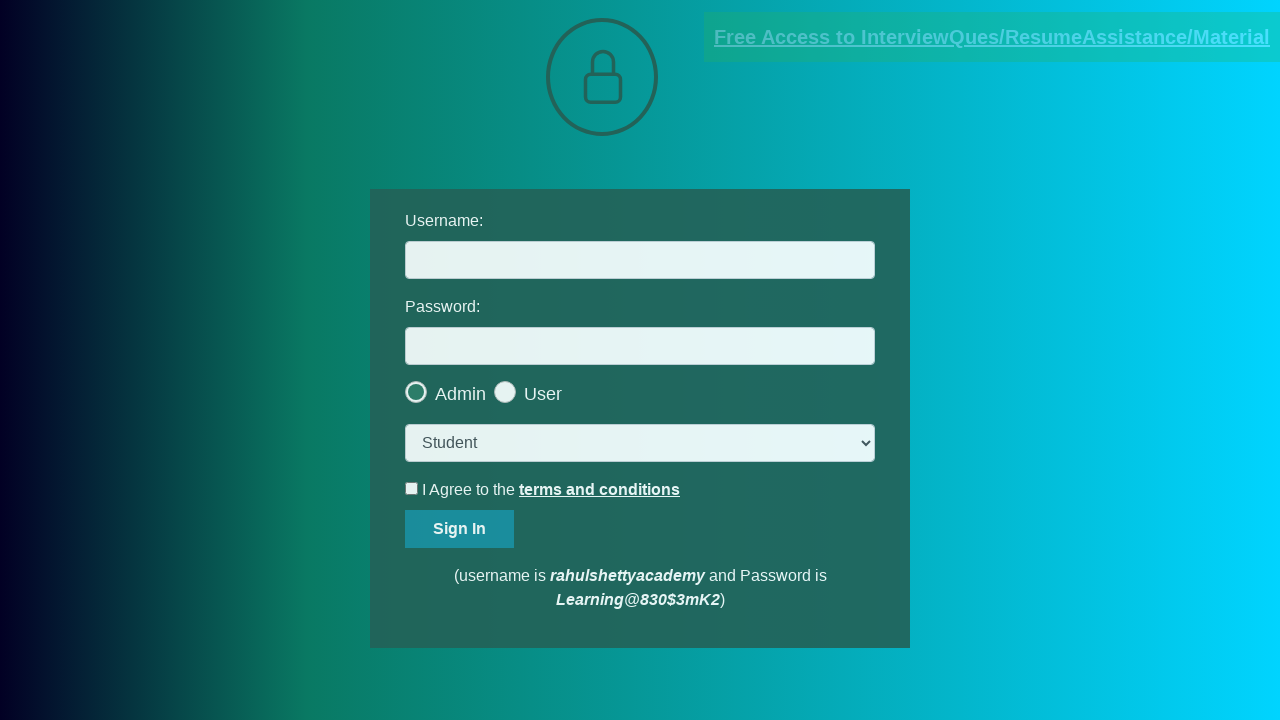

Clicked documents request link and opened child window at (992, 37) on [href*='documents-request']
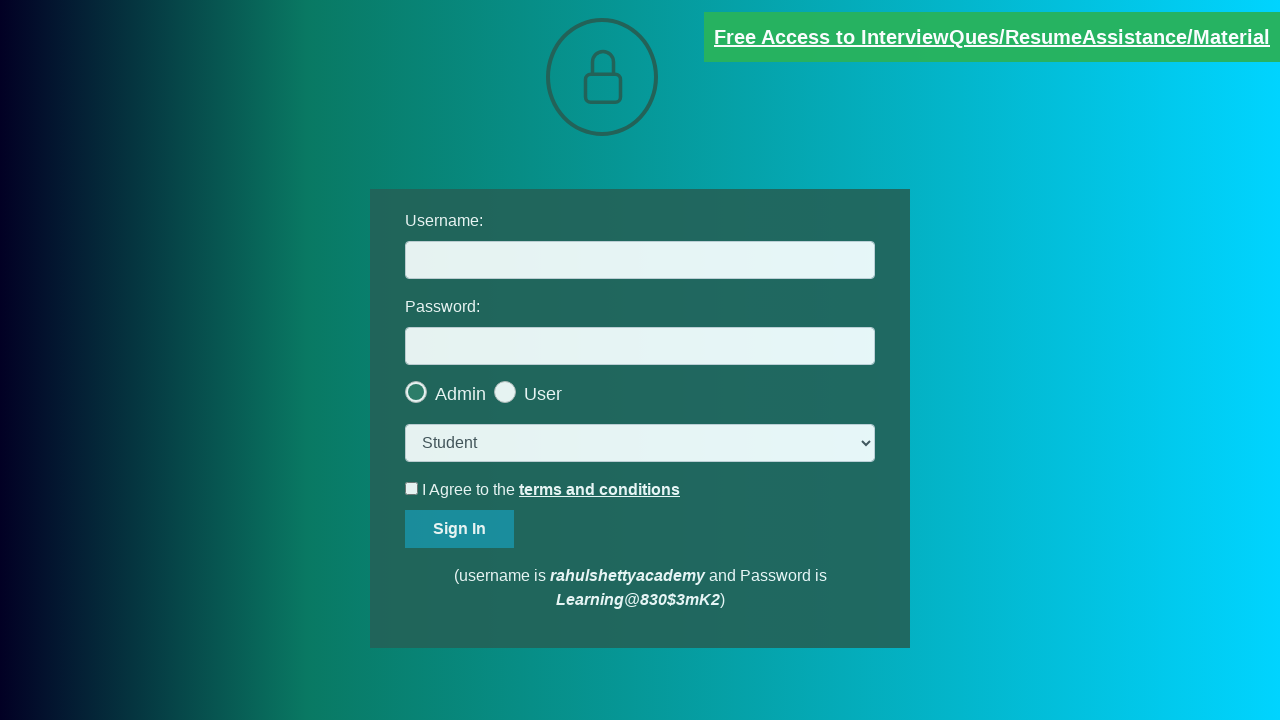

Child window captured and assigned to new_page
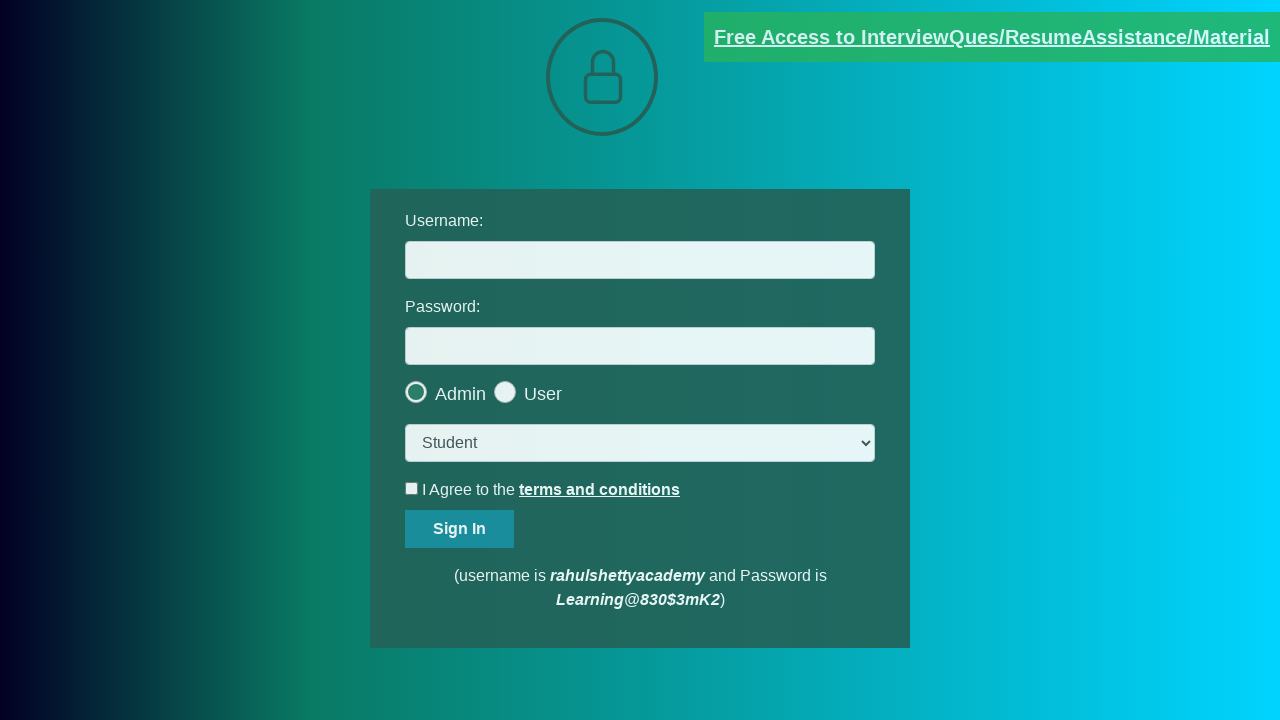

Child window page loaded
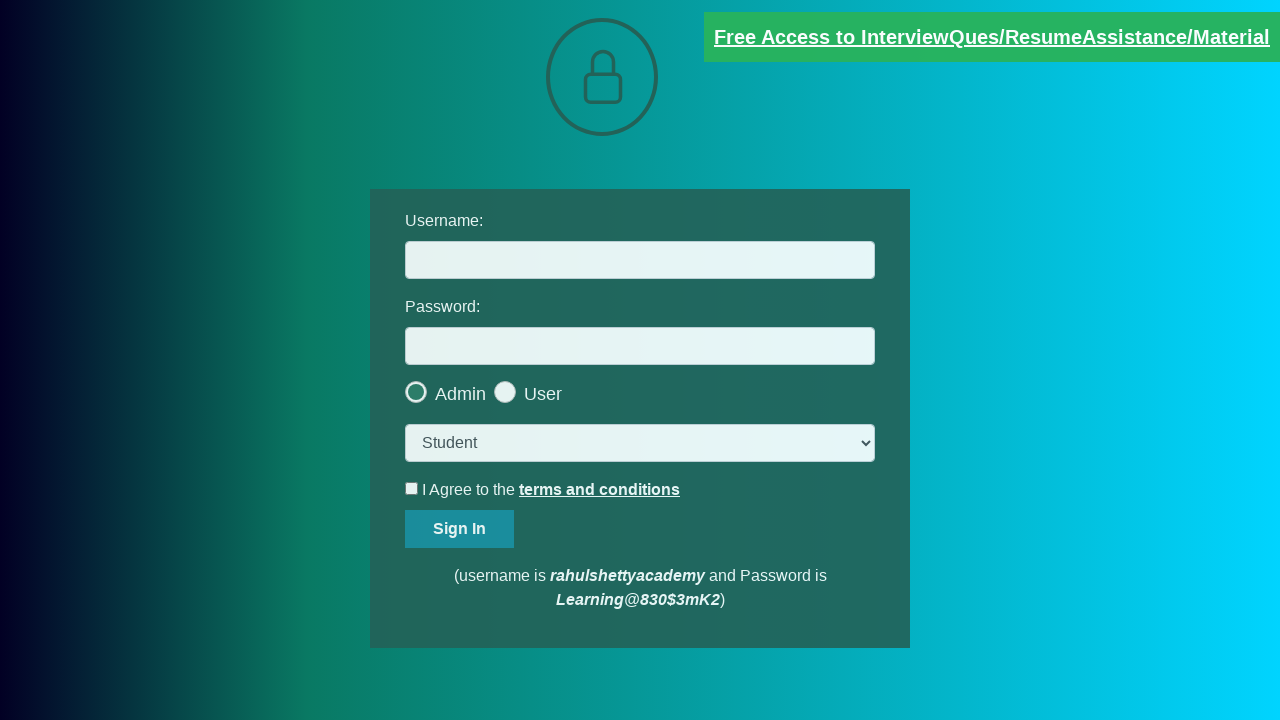

Extracted text content from red element in child window
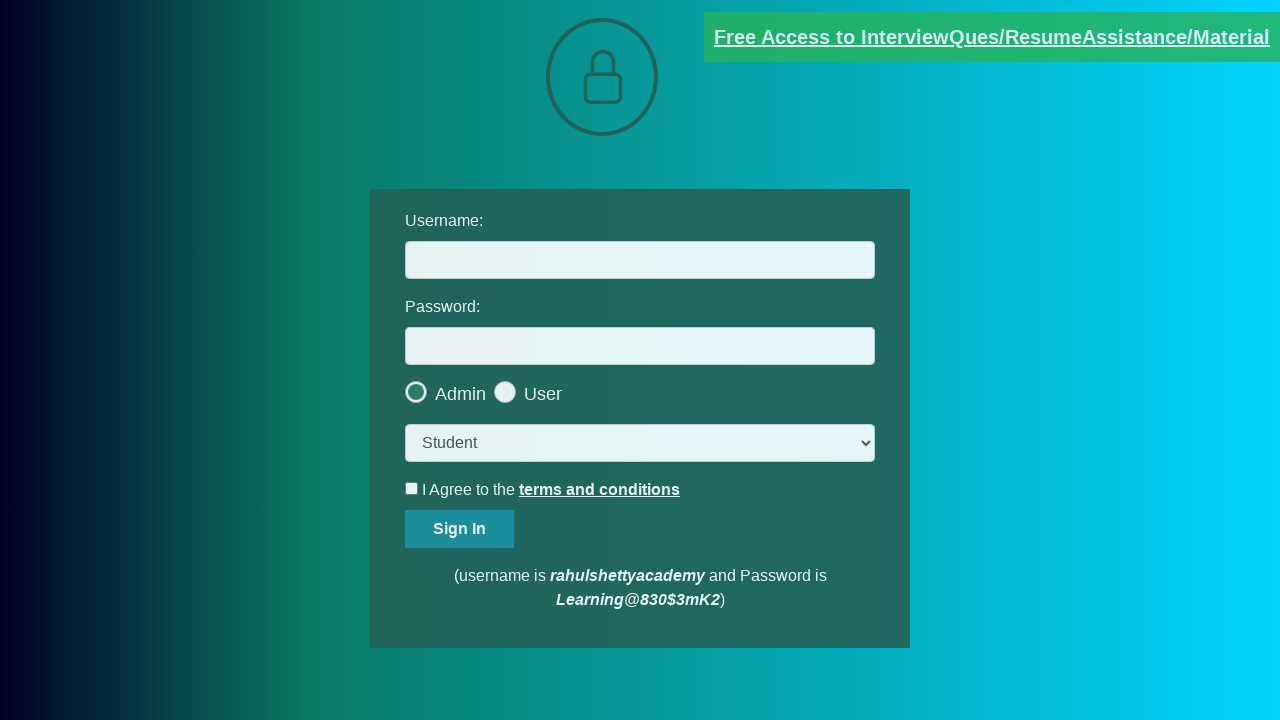

Split text by @ symbol to separate email domain
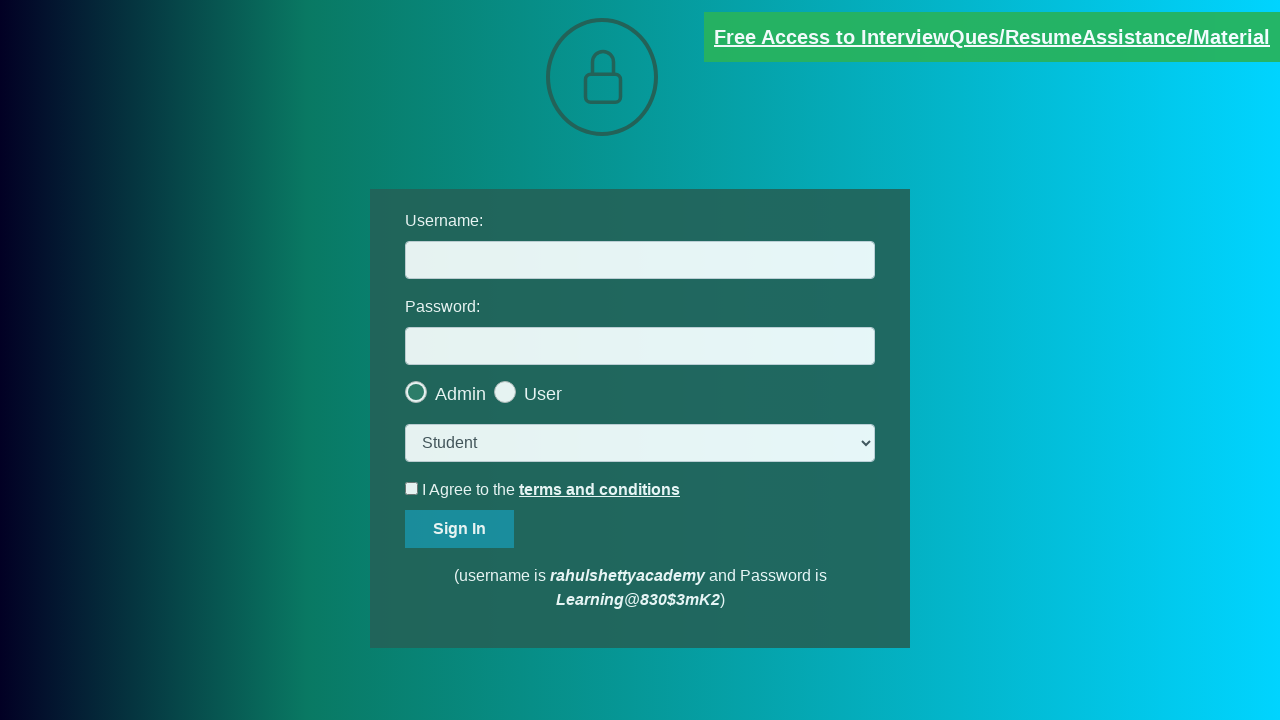

Extracted domain: rahulshettyacademy.com
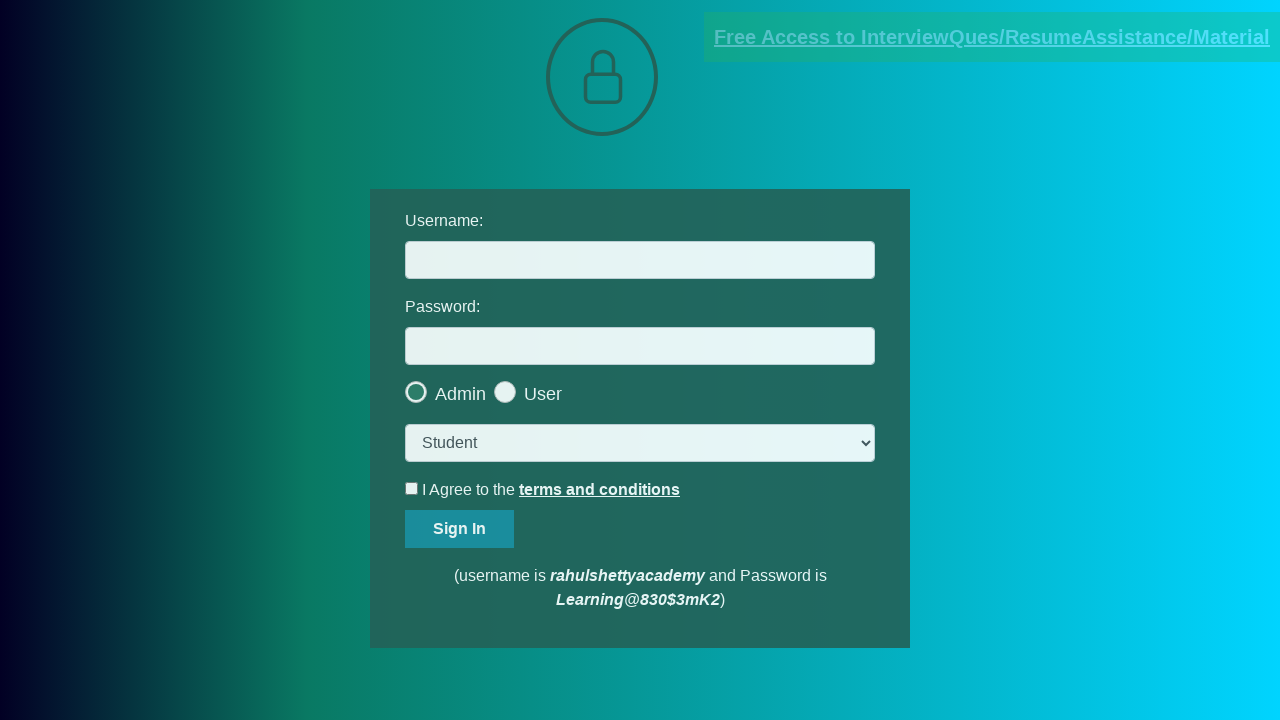

Filled username field with extracted domain: rahulshettyacademy.com on #username
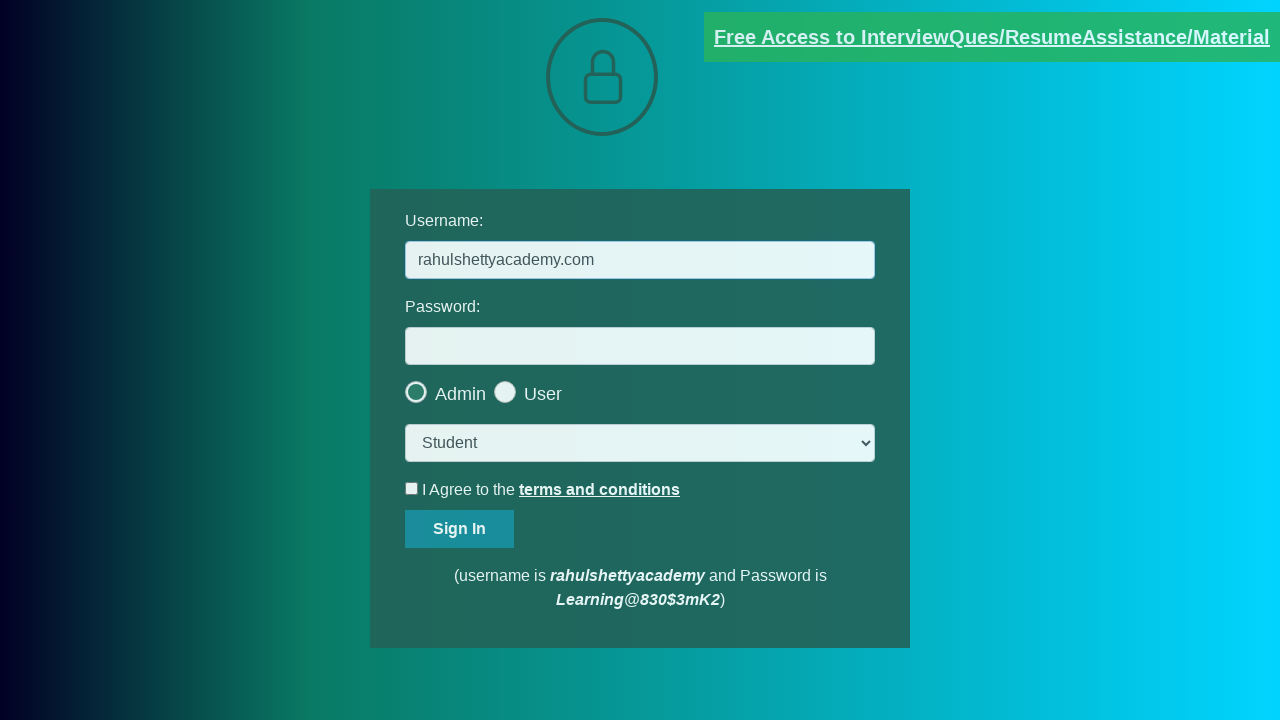

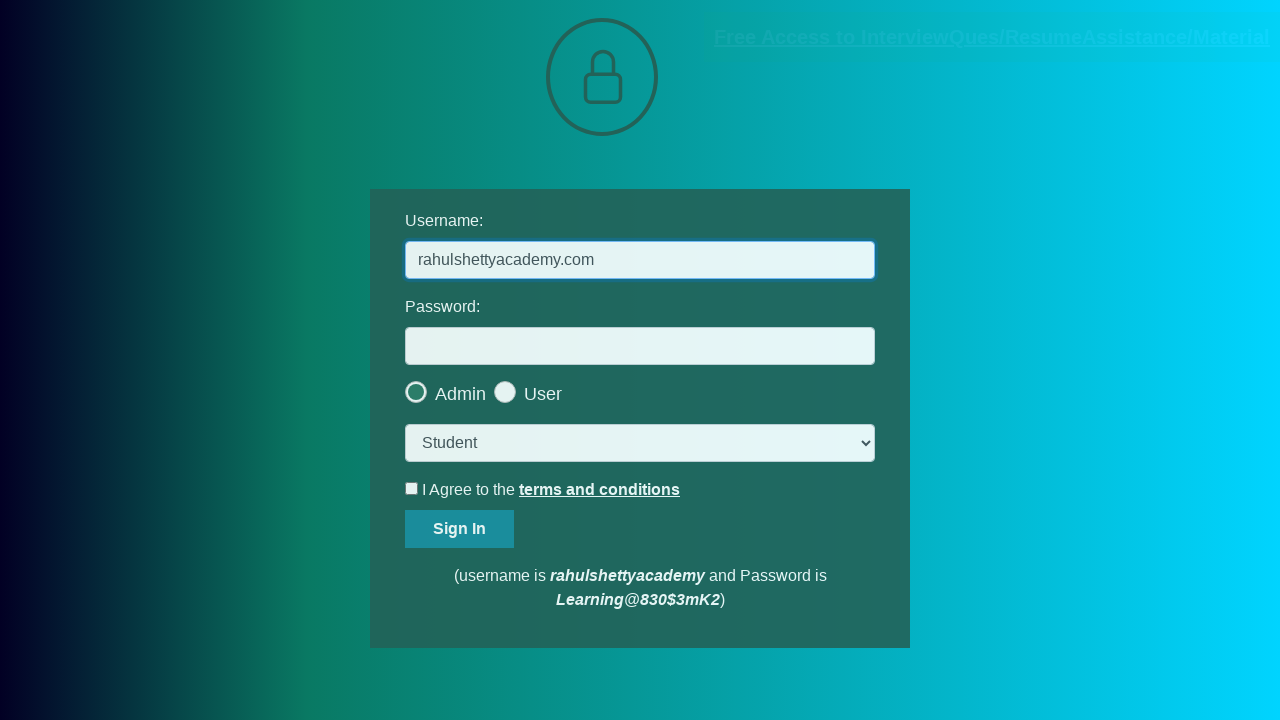